Tests browser maximization by navigating to the VTU (Visvesvaraya Technological University) website and verifying the page loads successfully.

Starting URL: https://vtu.ac.in/

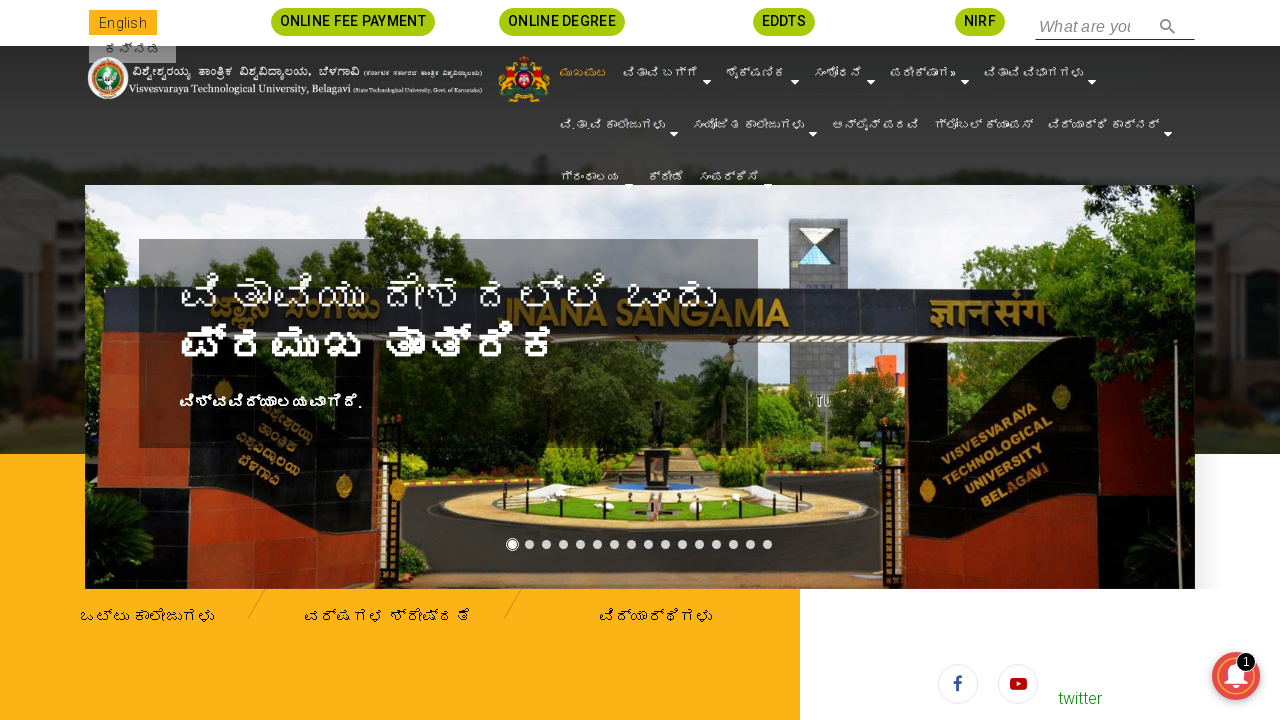

Waited for page DOM content to be loaded
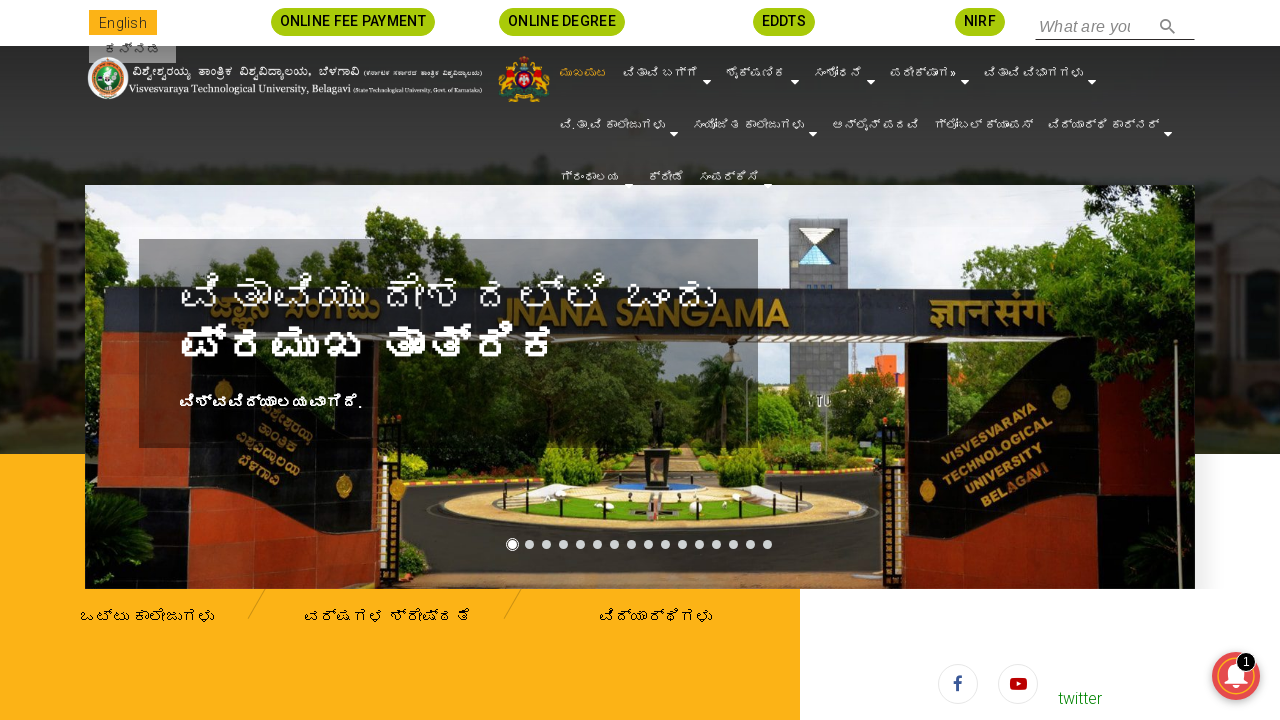

Waited 2 seconds for main content to be visible on VTU website
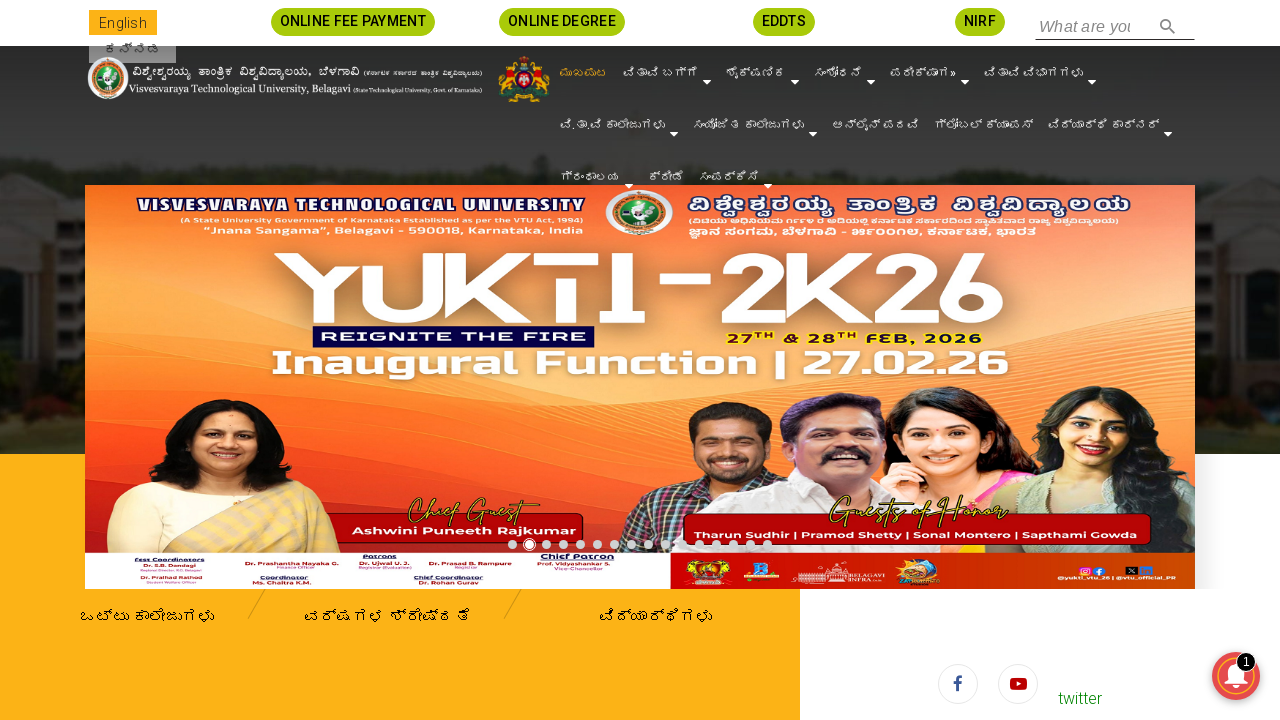

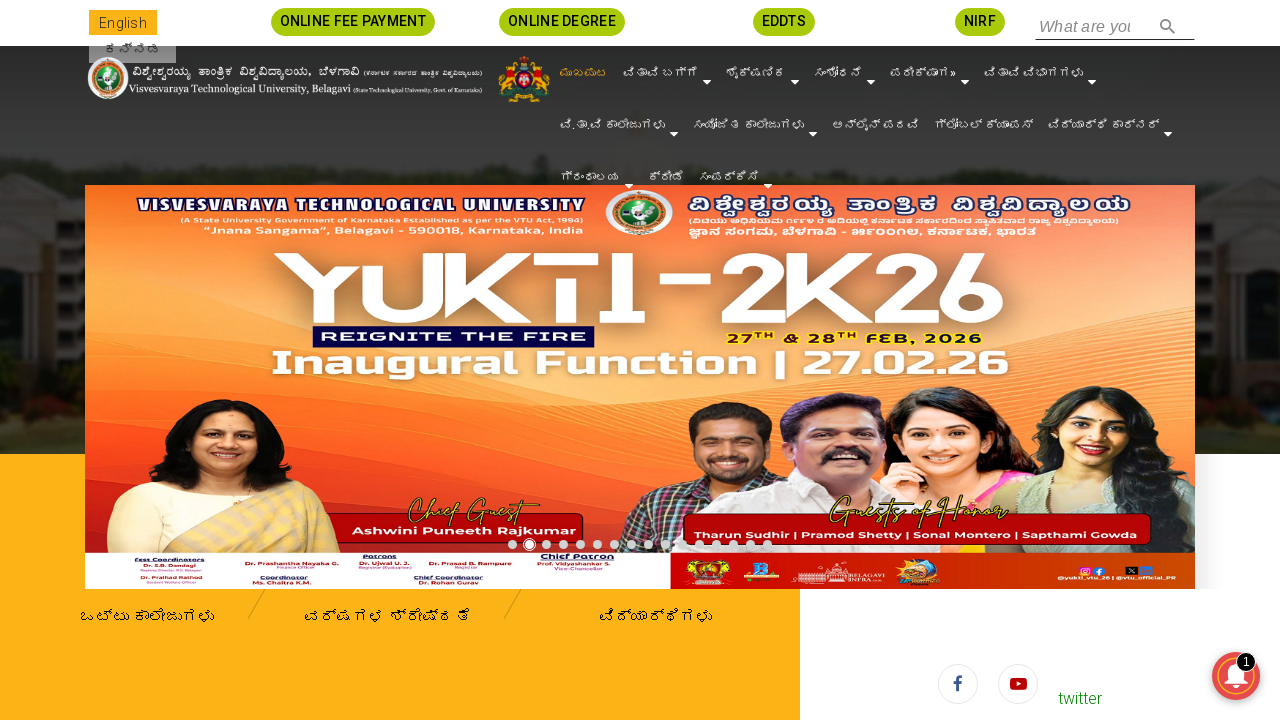